Tests the "Double Click Me" button on DemoQA buttons page by double-clicking it and verifying the double click message appears

Starting URL: https://demoqa.com/elements

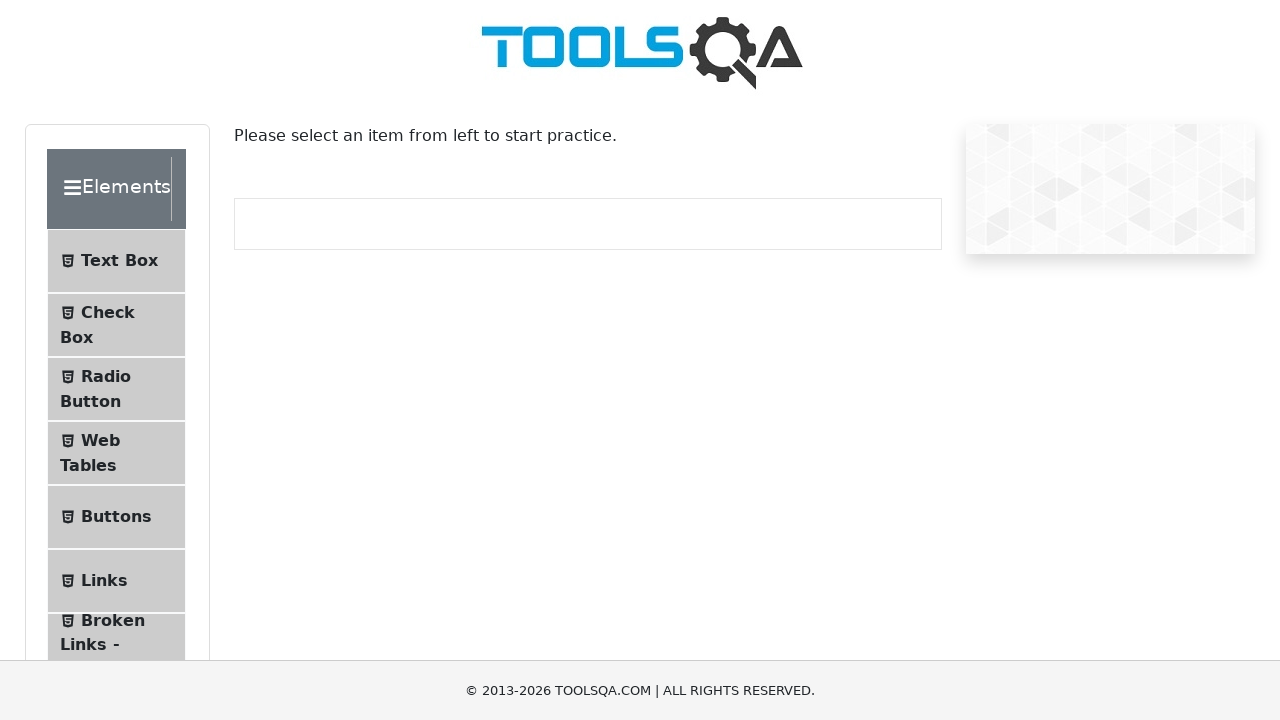

Clicked the Buttons menu item at (116, 517) on li:has-text('Buttons')
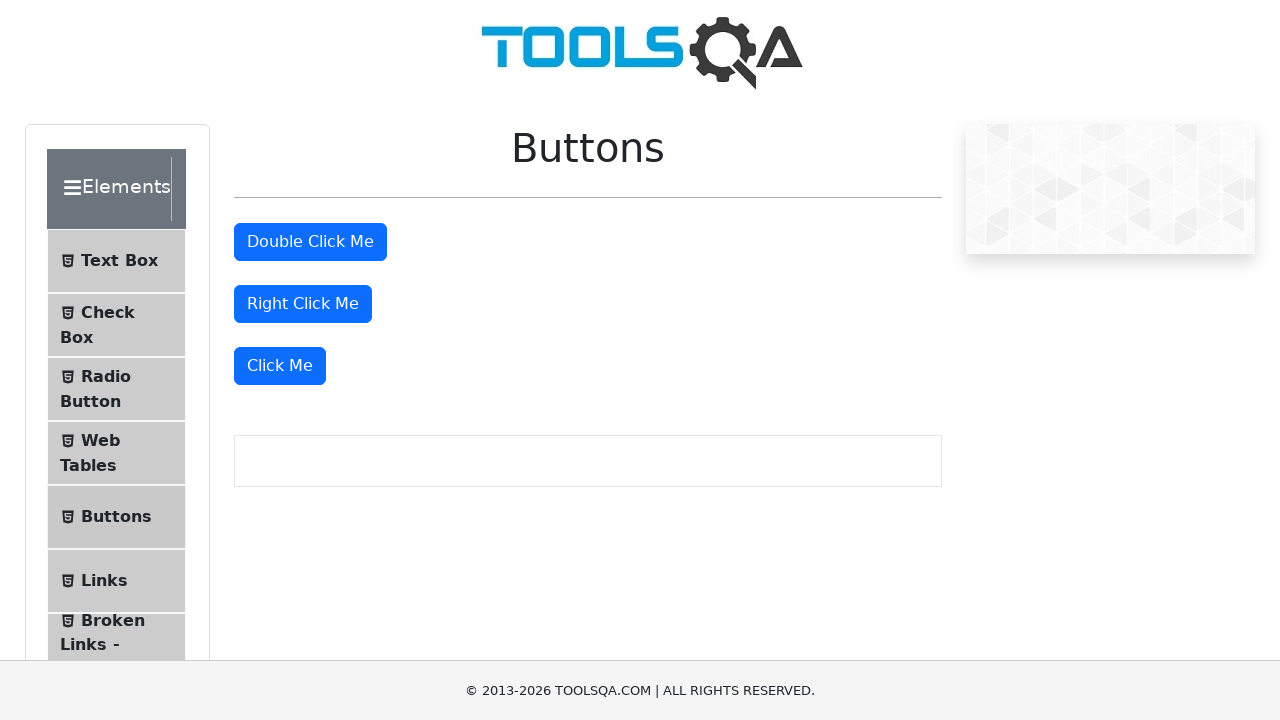

Buttons page loaded successfully
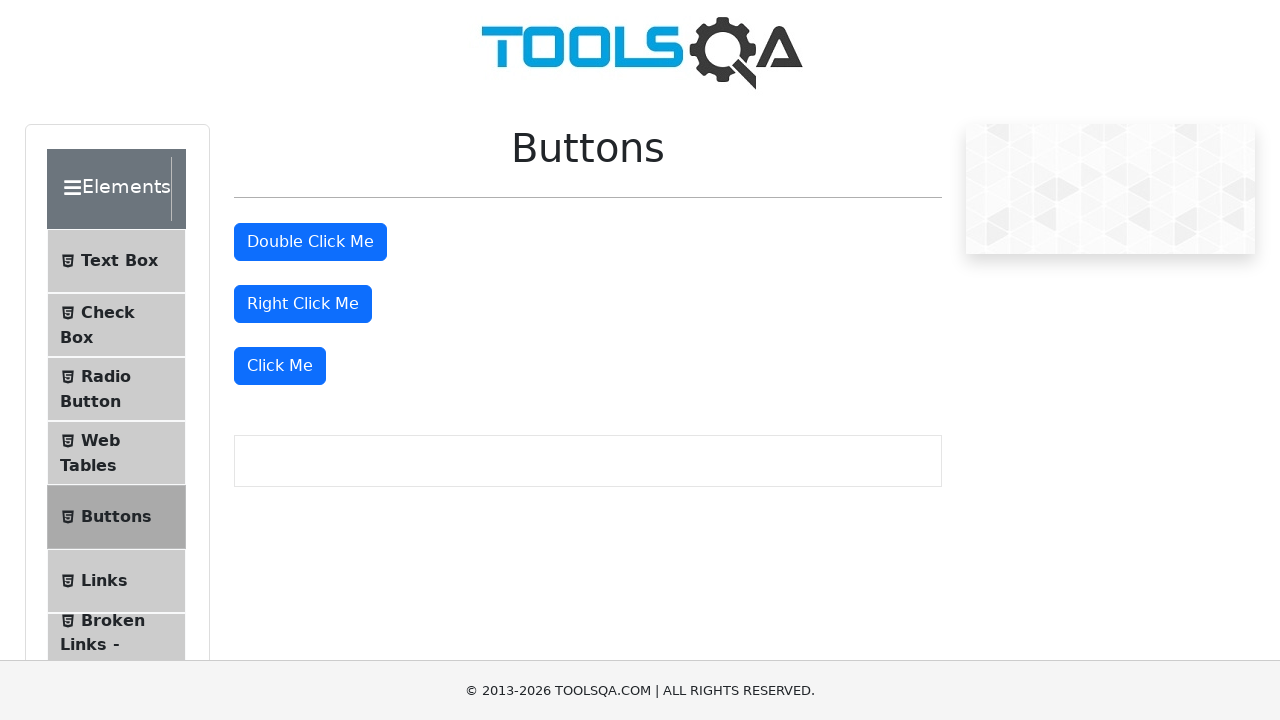

Double-clicked the 'Double Click Me' button at (310, 242) on internal:role=button[name="Double Click Me"i]
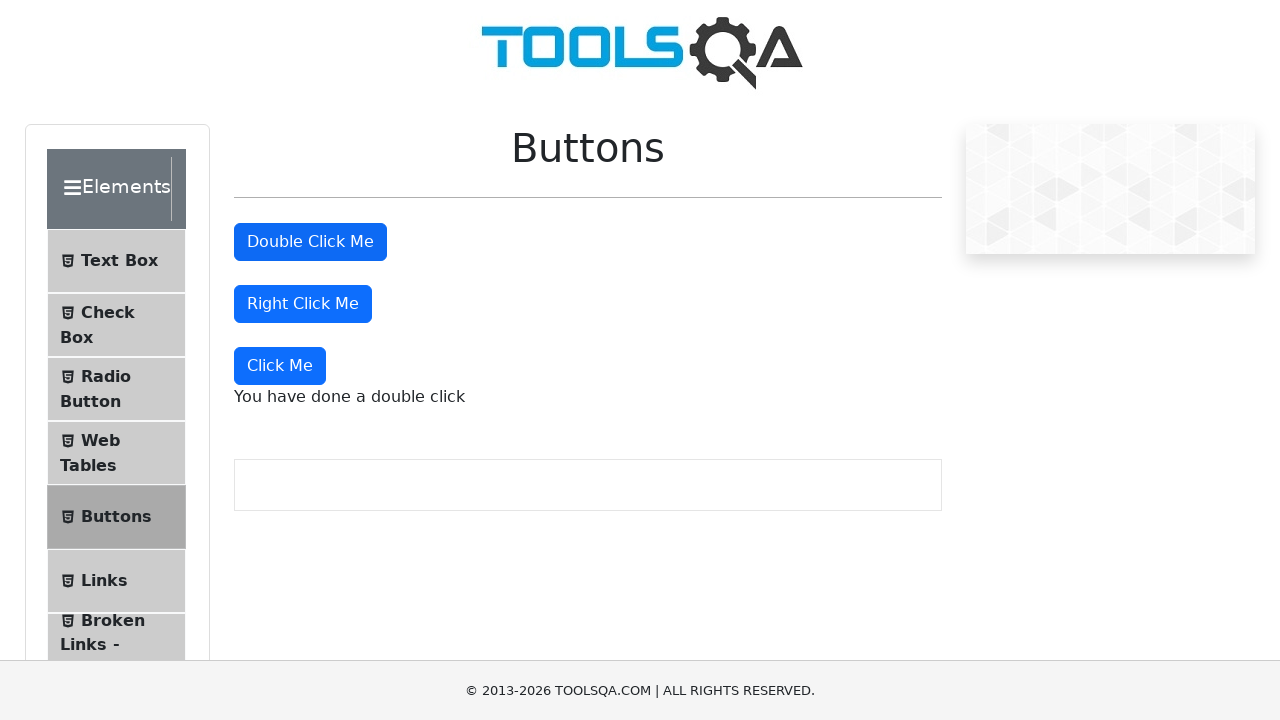

Verified double click message 'You have done a double click' appeared
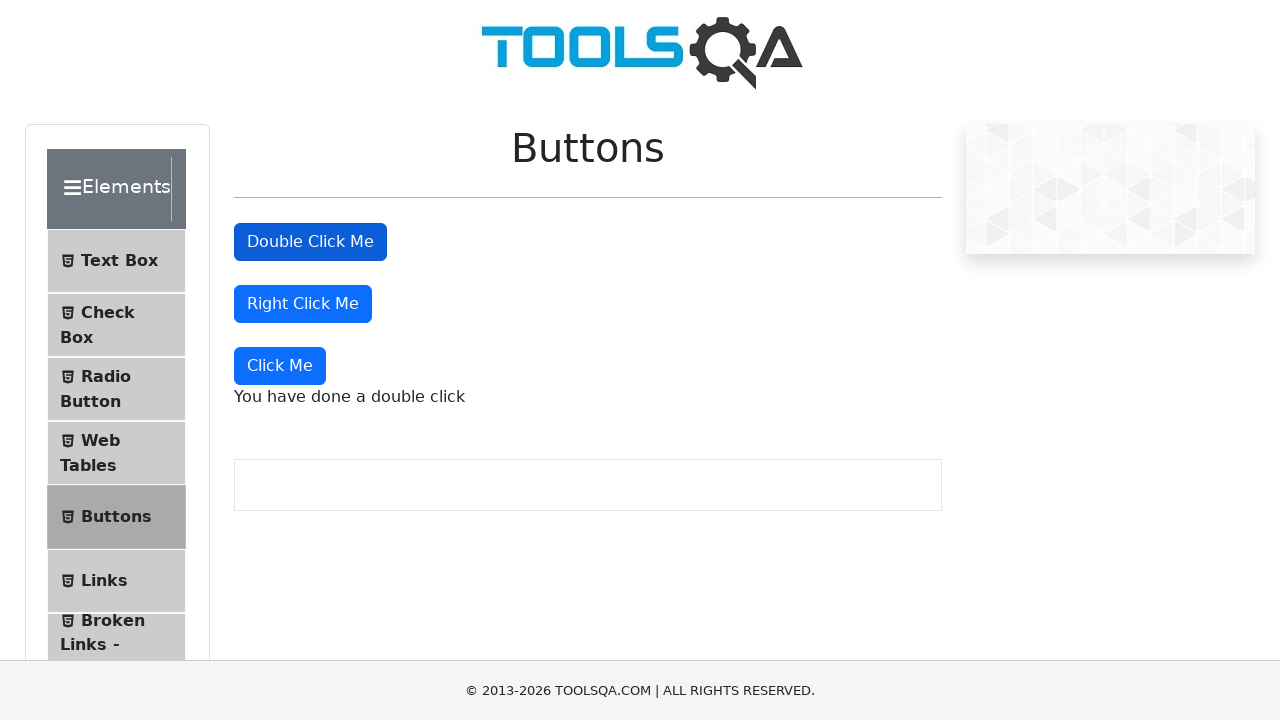

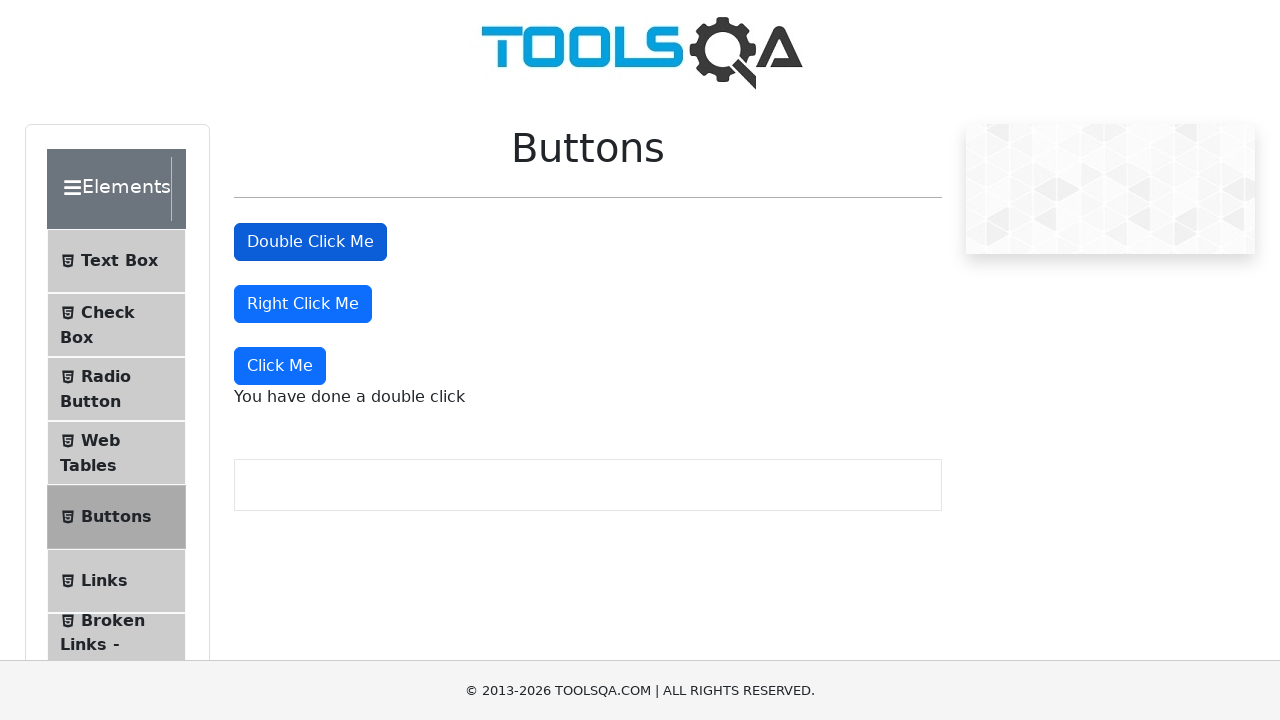